Tests window handling functionality by clicking a link that opens a new window, switching between windows, and verifying content in each window

Starting URL: https://the-internet.herokuapp.com/windows

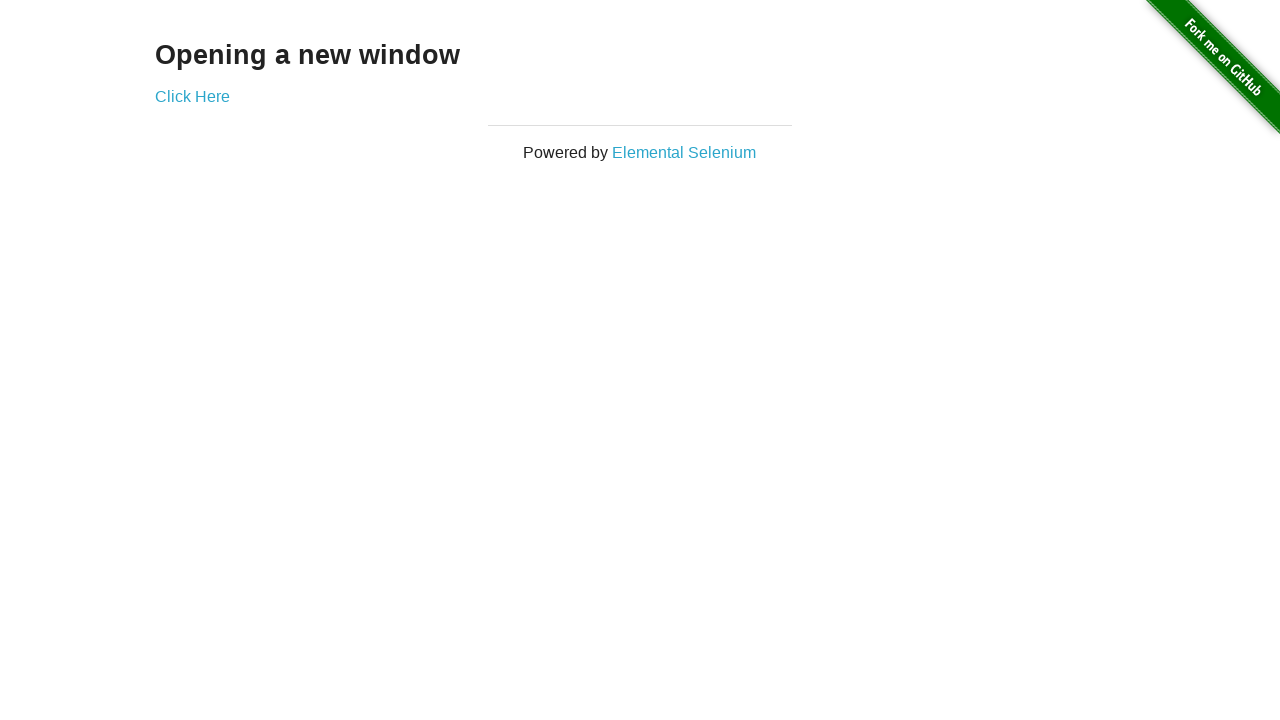

Clicked 'Click Here' link to open new window at (192, 96) on text='Click Here'
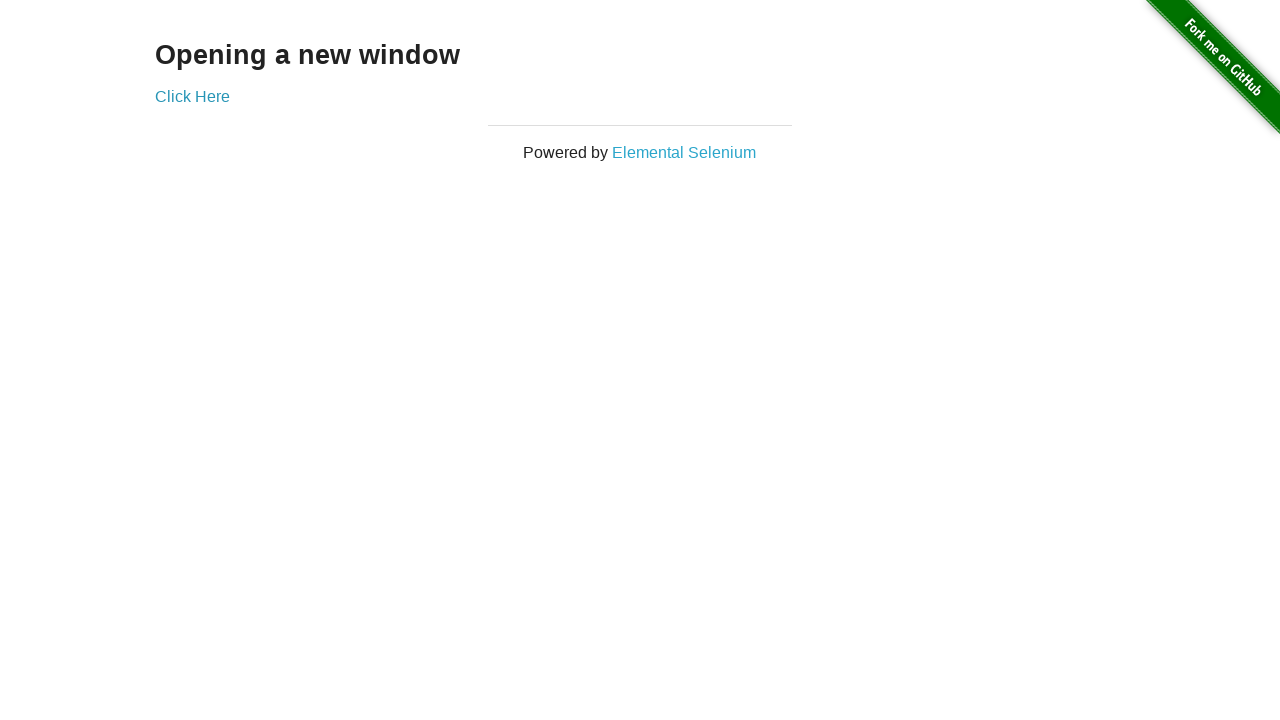

Retrieved heading text from new window
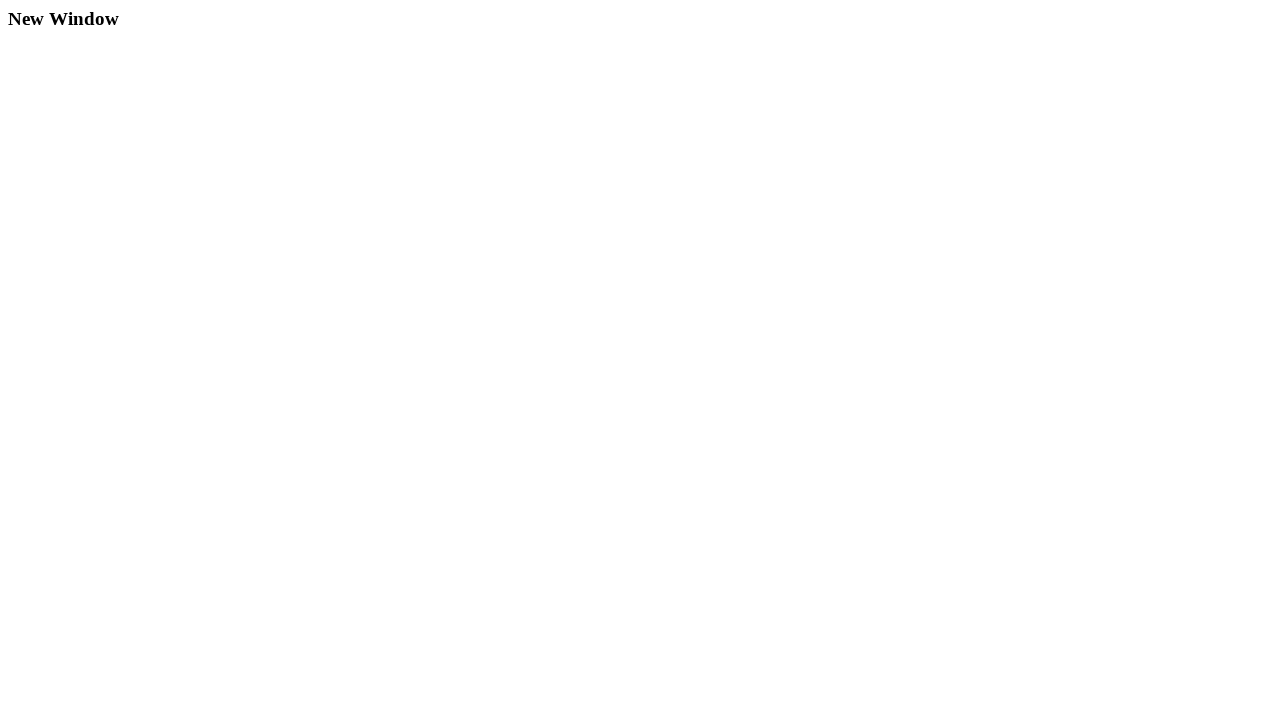

Closed the new window
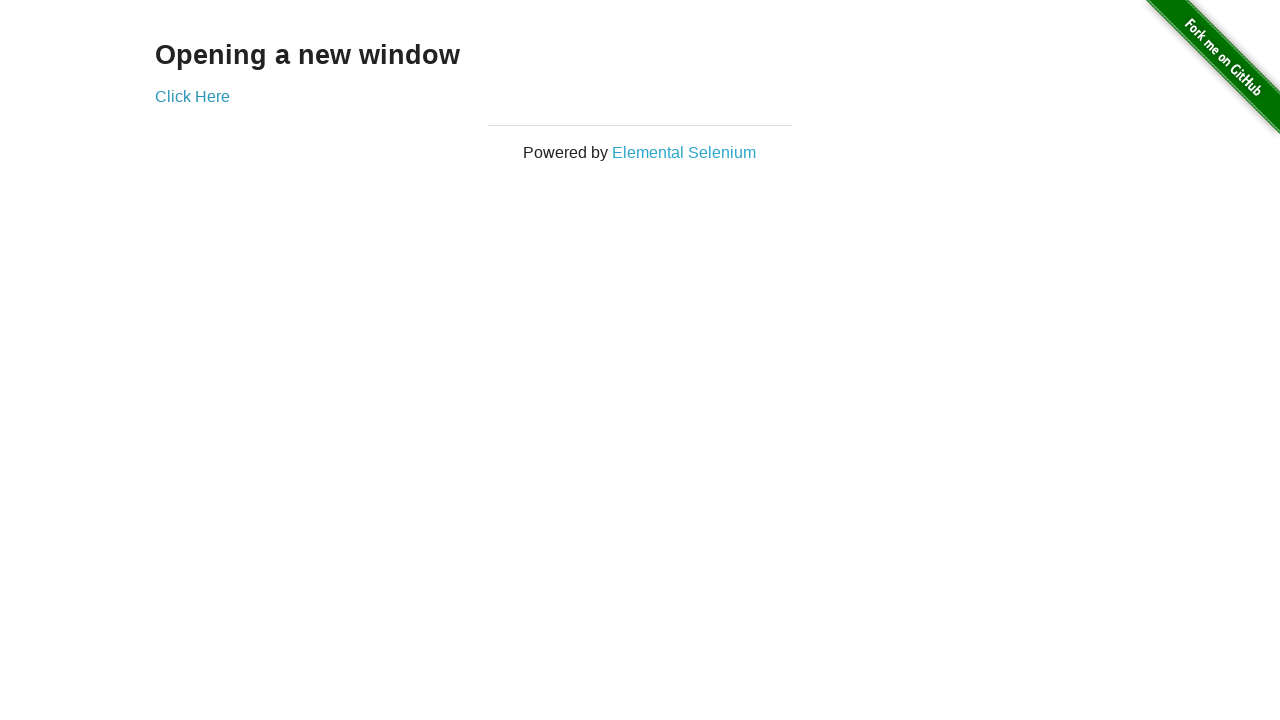

Retrieved heading text from original window
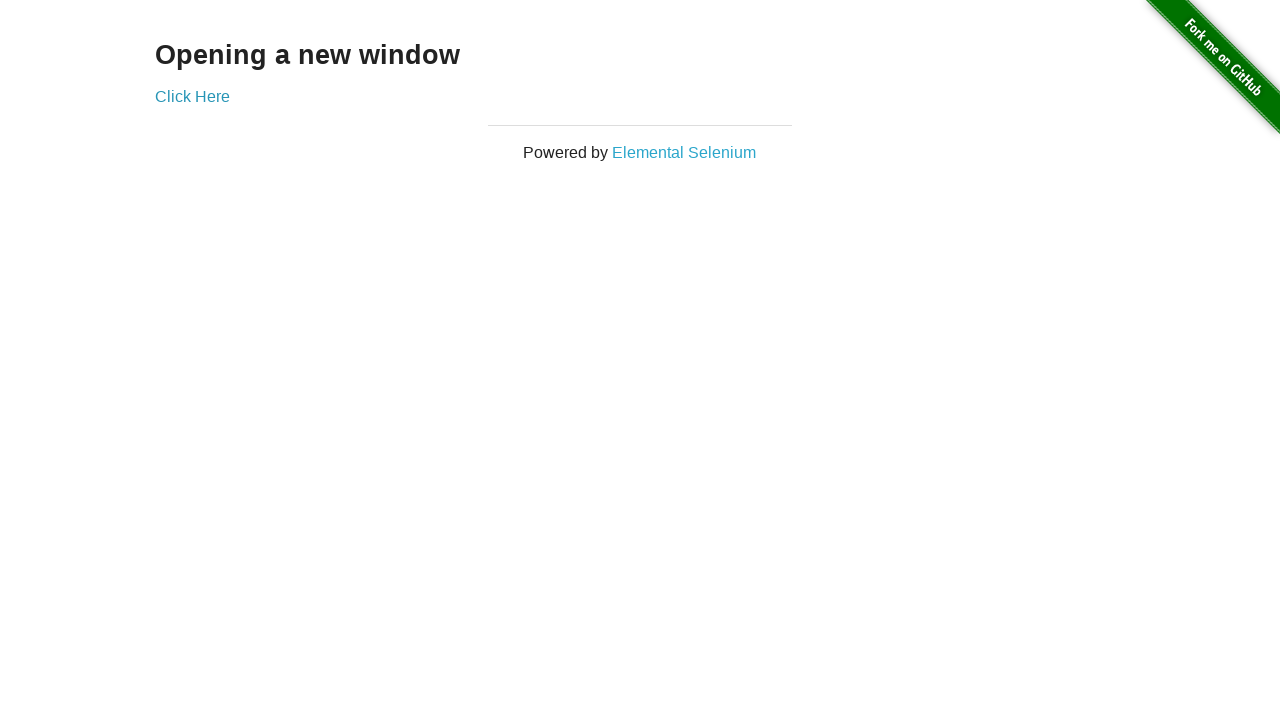

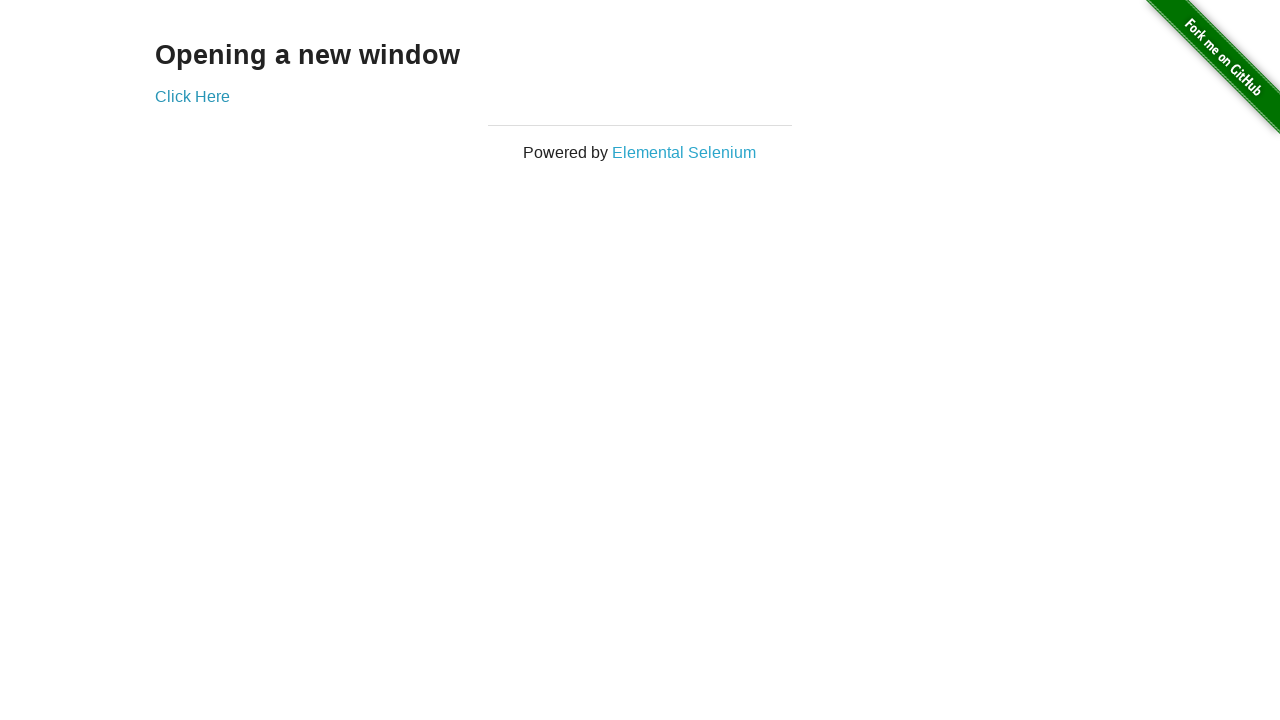